Tests table handling functionality by verifying table structure (columns and rows), selecting multiple product checkboxes, and navigating through pagination pages.

Starting URL: https://testautomationpractice.blogspot.com

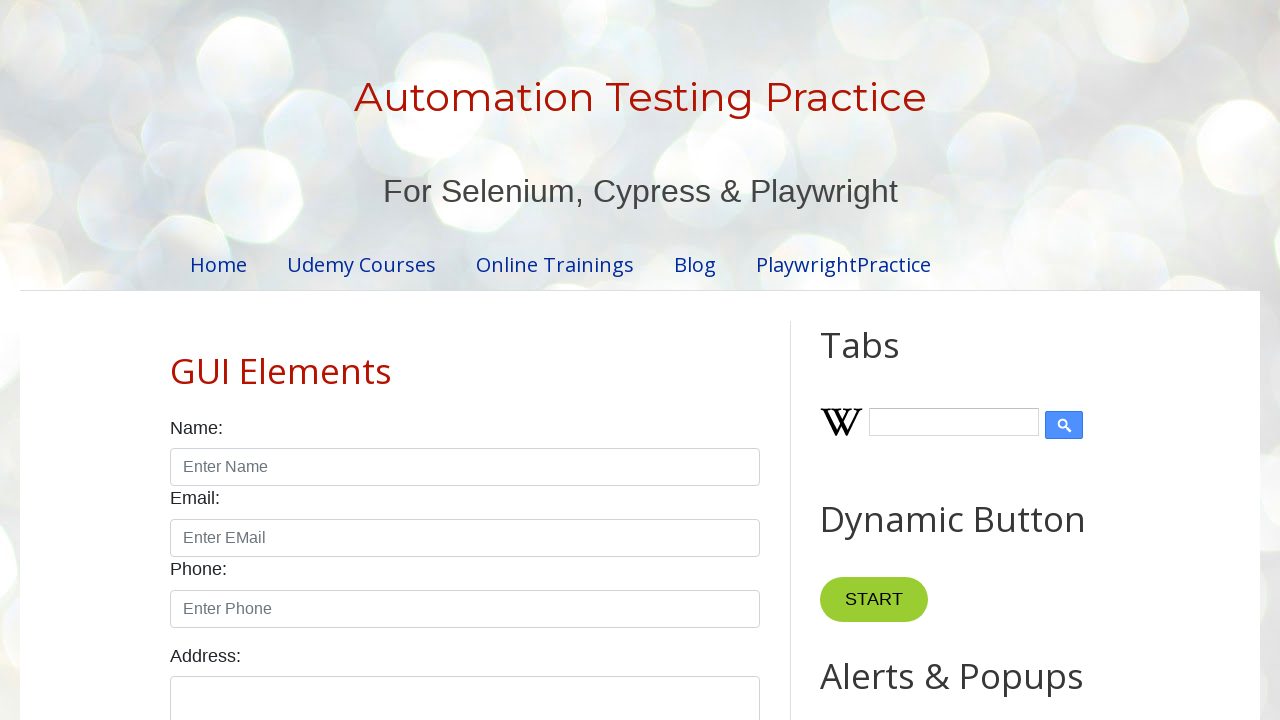

Waited for table to be visible
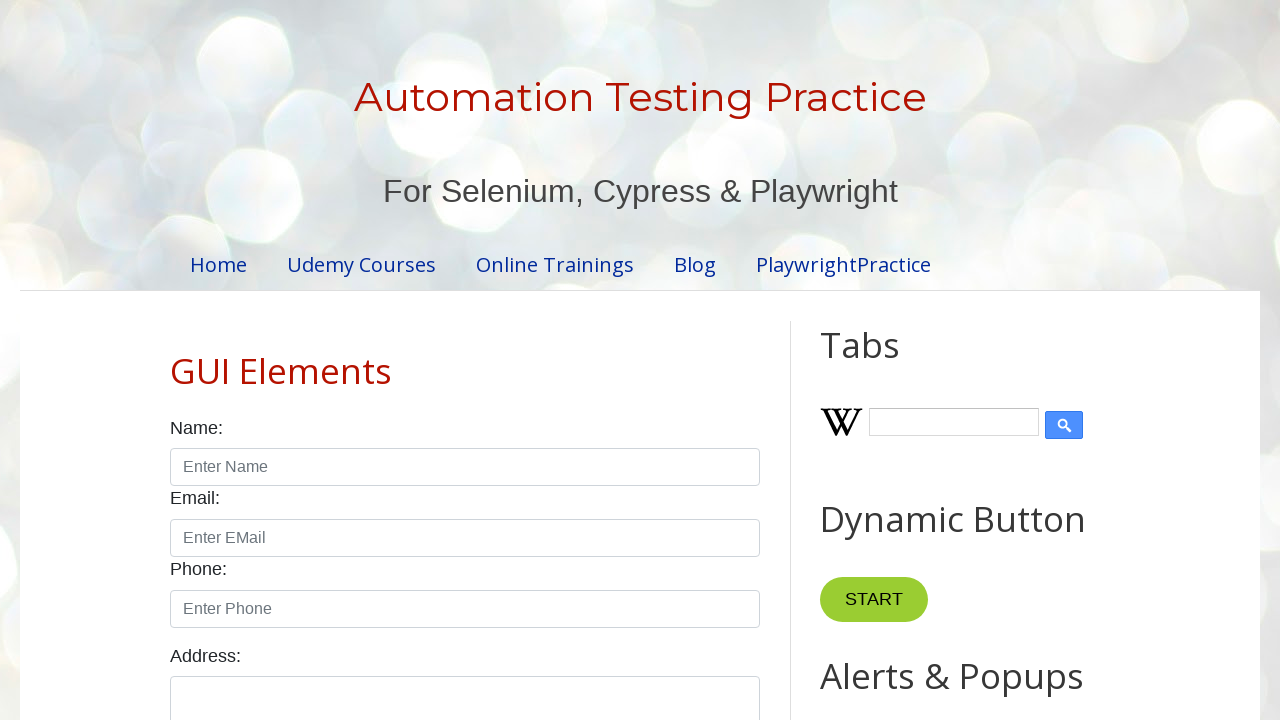

Located the product table
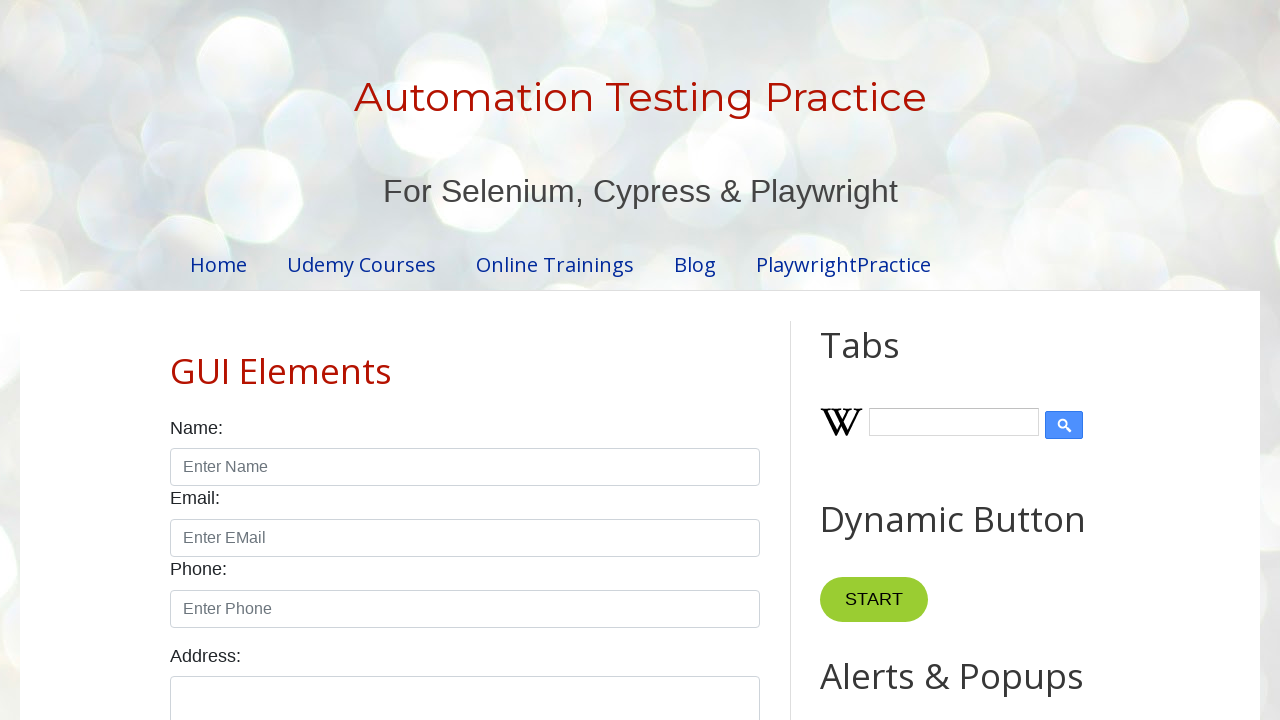

Located table column headers
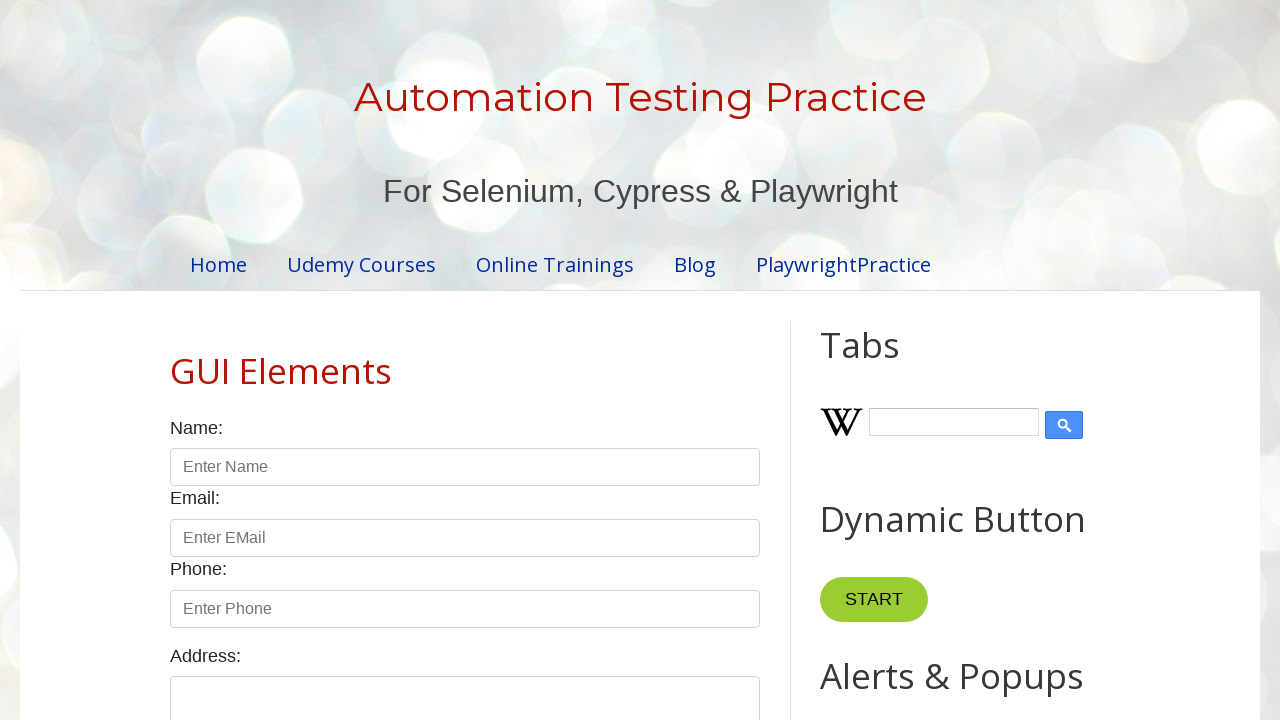

Located table body rows
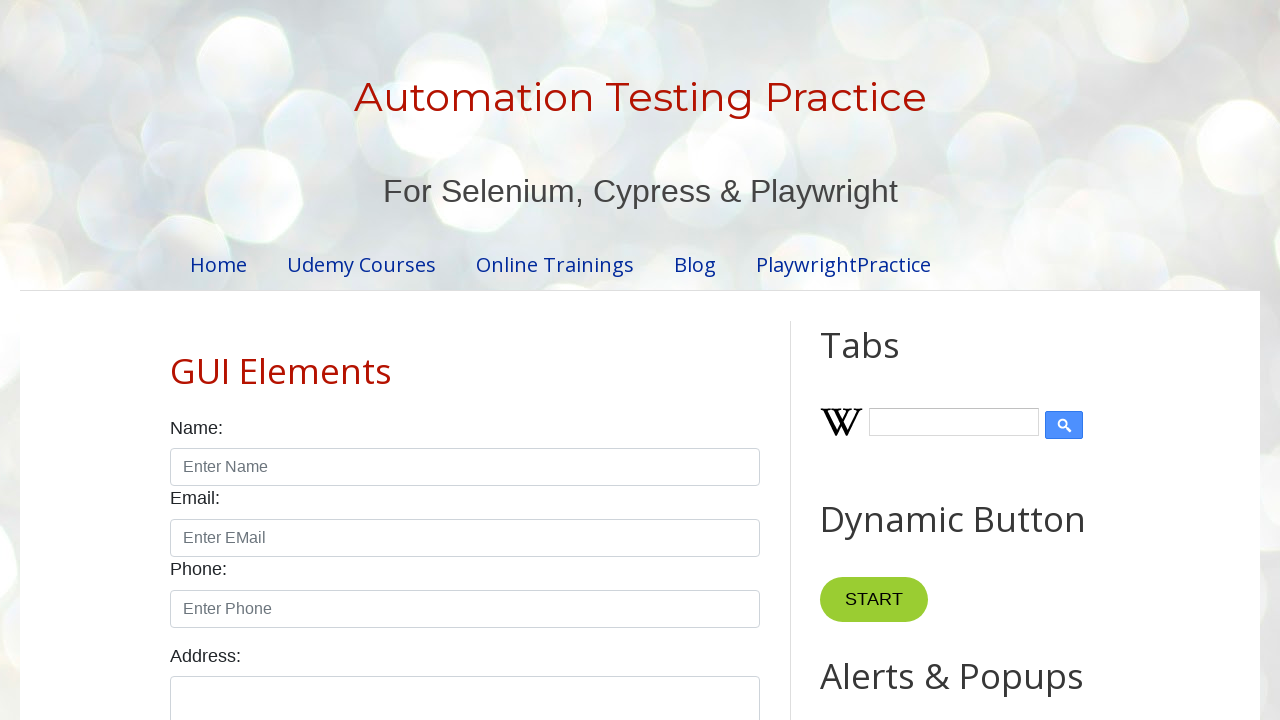

Verified table has 4 columns
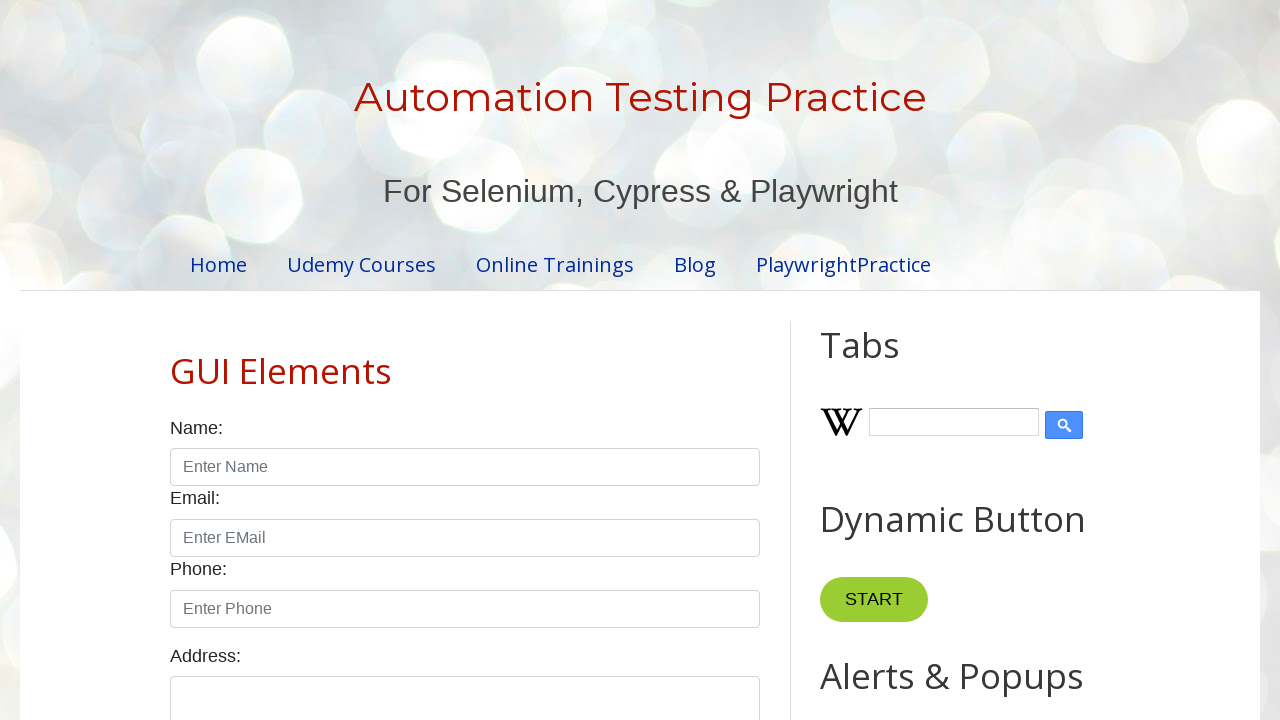

Verified table has 5 rows
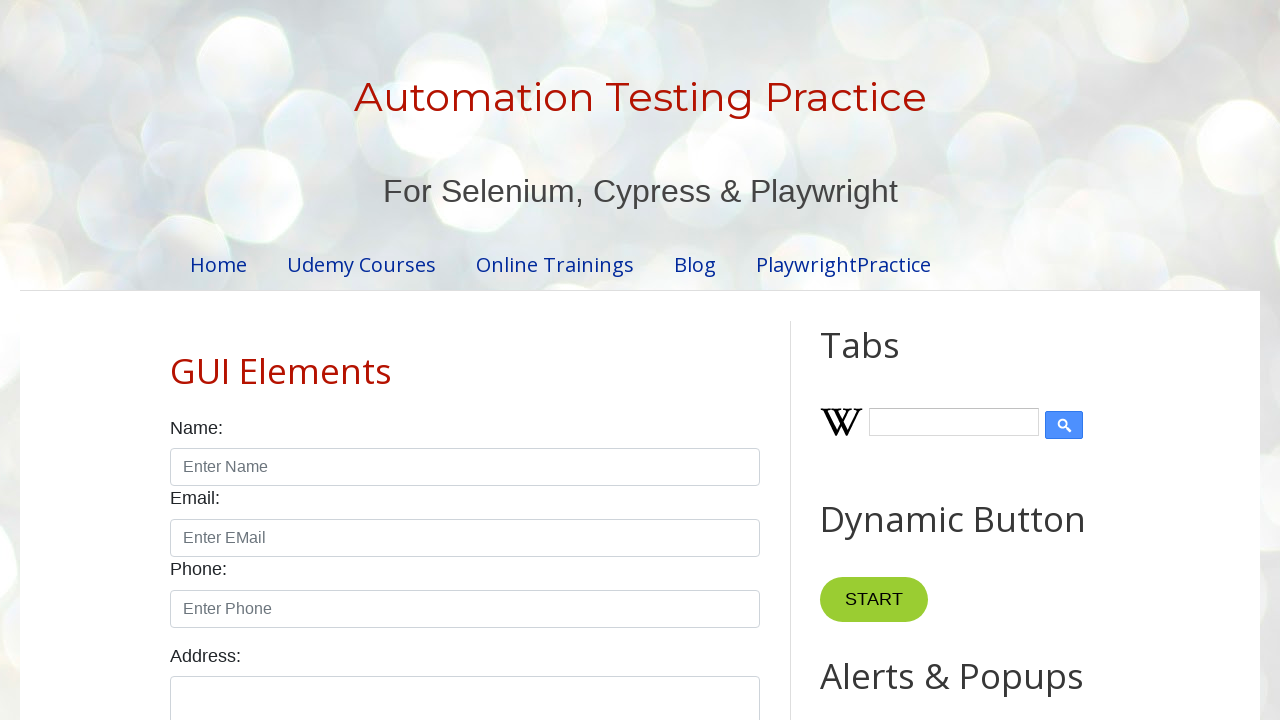

Selected Smartphone product checkbox at (651, 361) on #productTable >> tbody tr >> internal:has-text="Smartphone"i >> internal:has="td
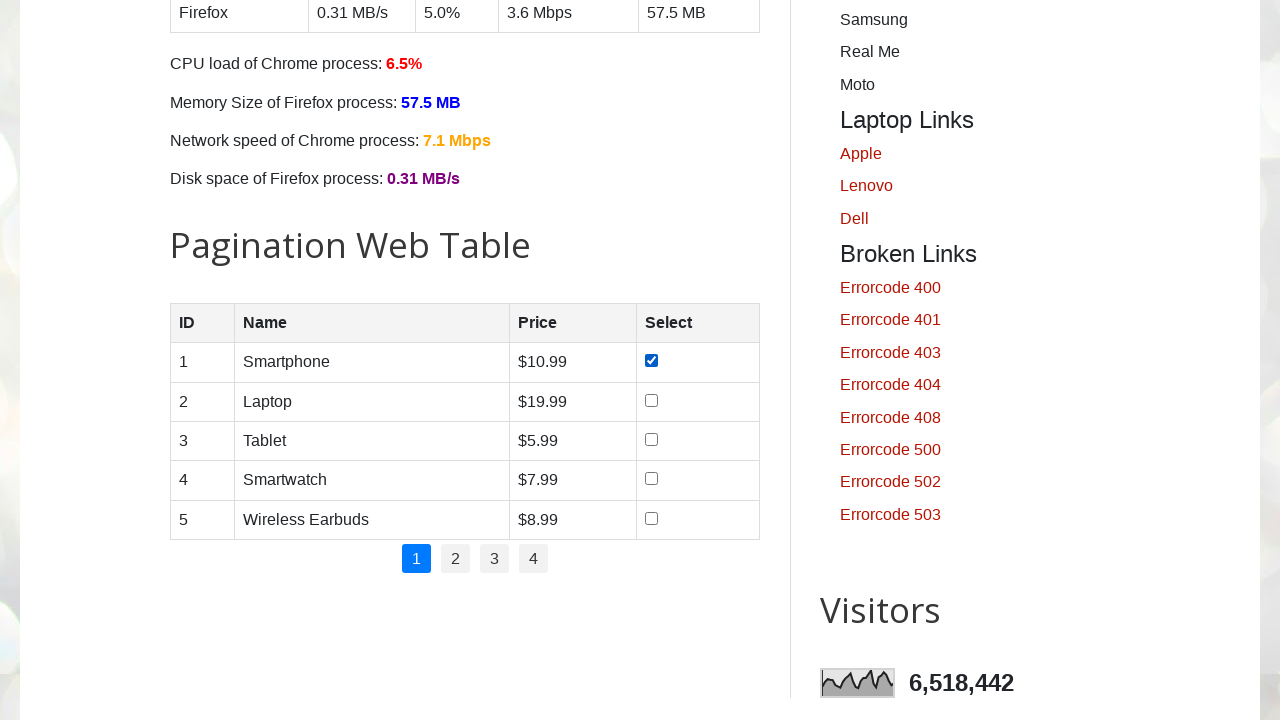

Selected Laptop product checkbox at (651, 400) on #productTable >> tbody tr >> internal:has-text="Laptop"i >> internal:has="td" >>
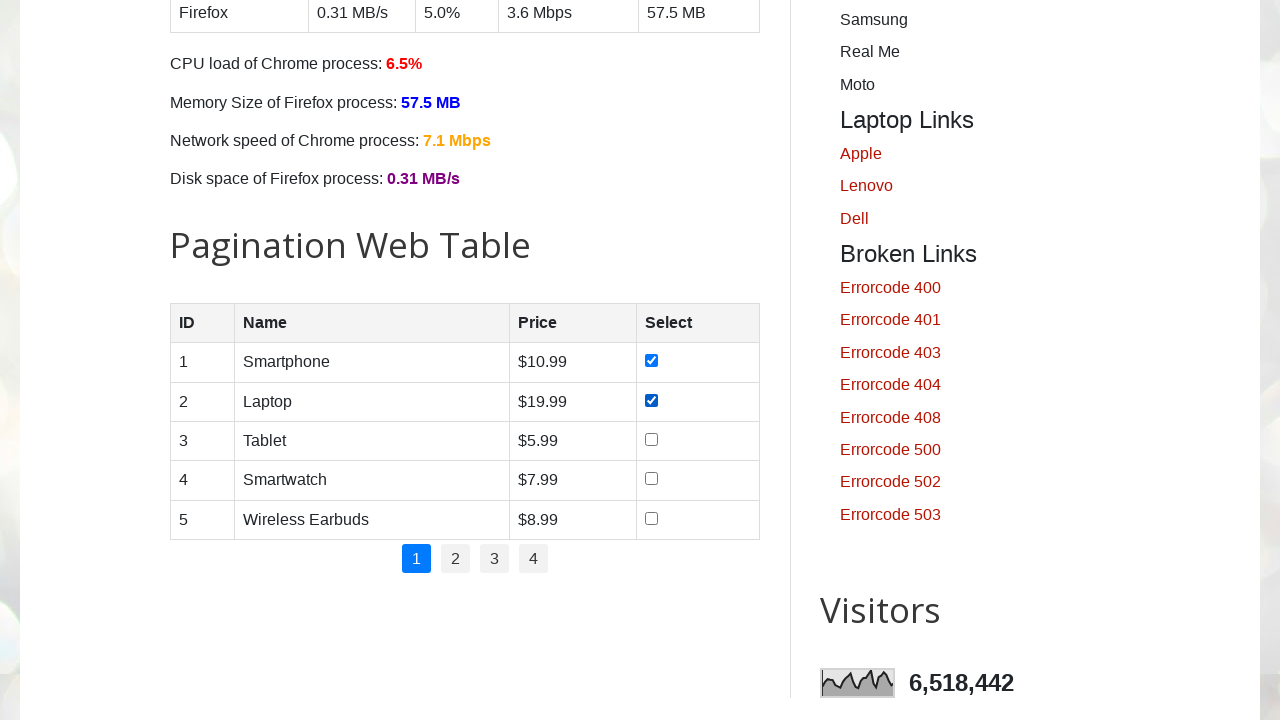

Selected Tablet product checkbox at (651, 439) on #productTable >> tbody tr >> internal:has-text="Tablet"i >> internal:has="td" >>
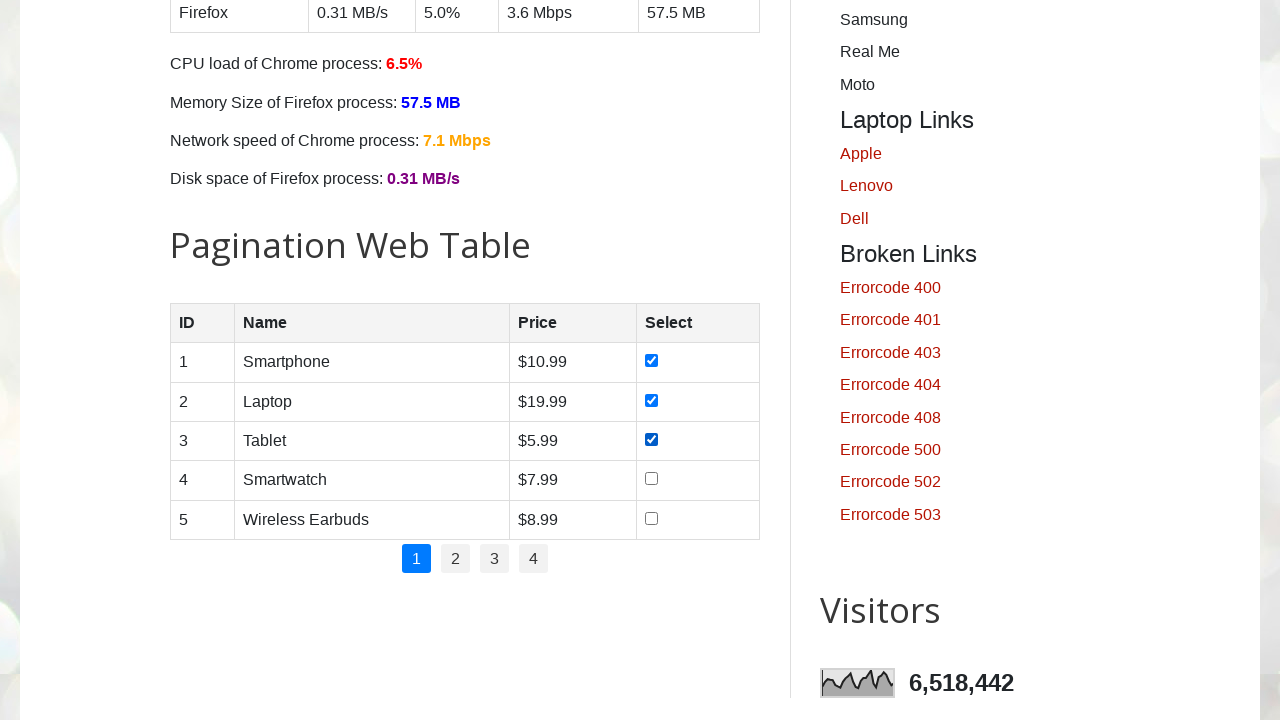

Selected Wireless Earbuds product checkbox at (651, 518) on #productTable >> tbody tr >> internal:has-text="Wireless Earbuds"i >> internal:h
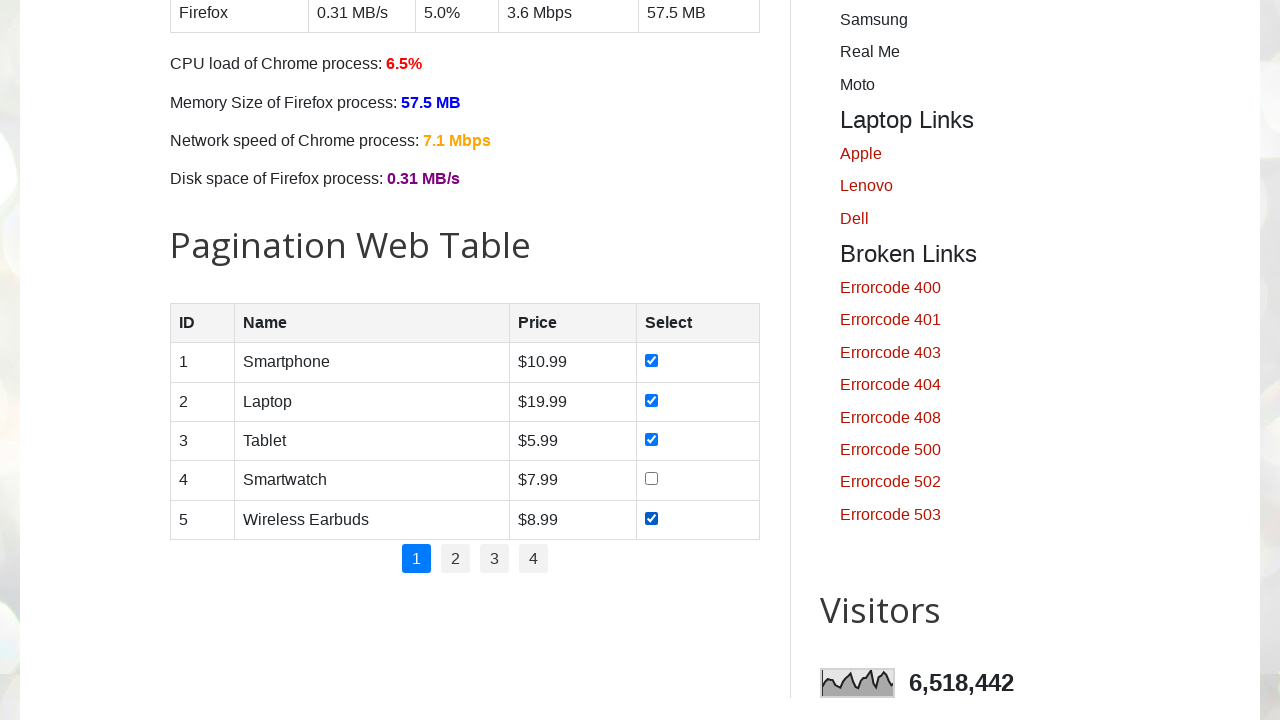

Located pagination links
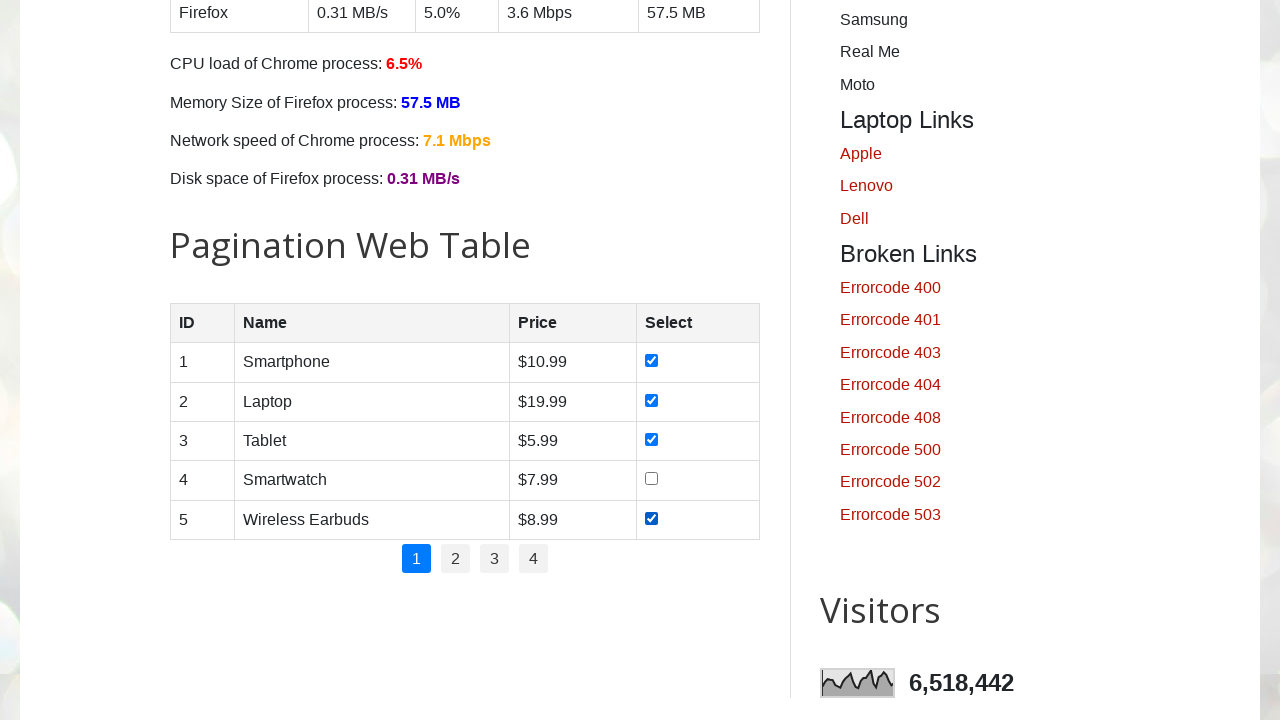

Counted 4 pagination links
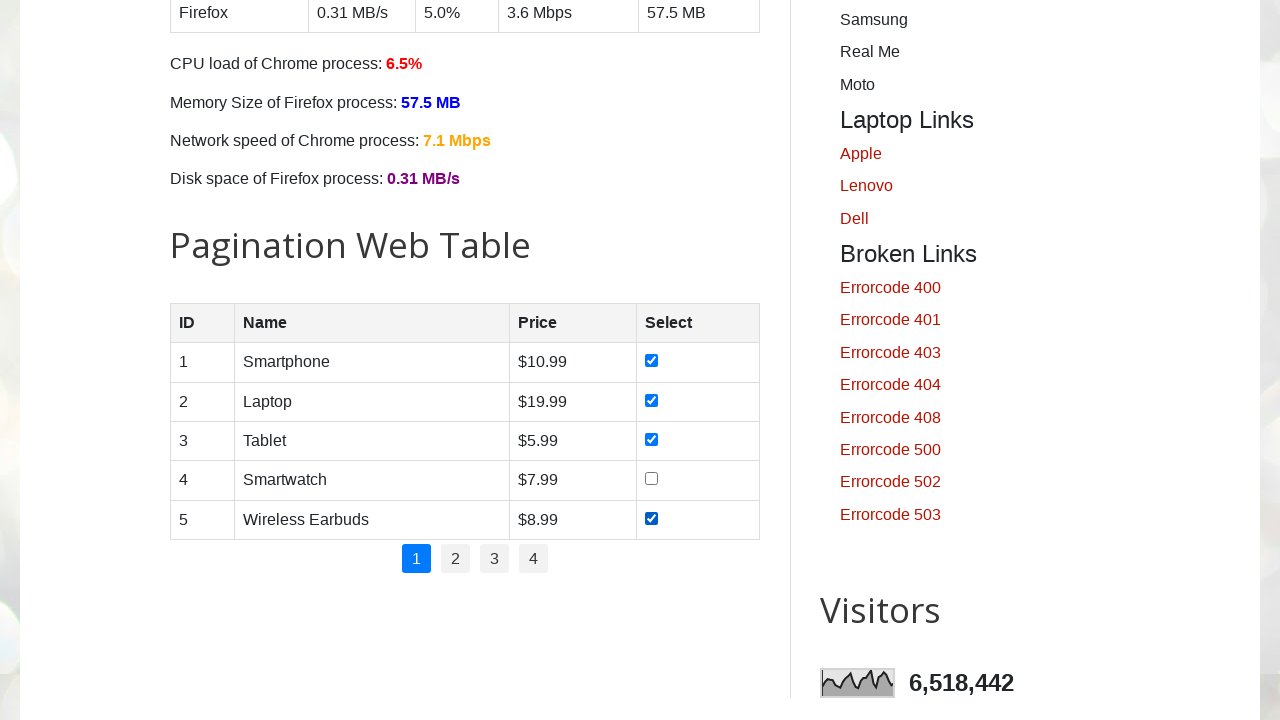

Clicked pagination link 1 to navigate to next page at (456, 559) on .pagination li a >> nth=1
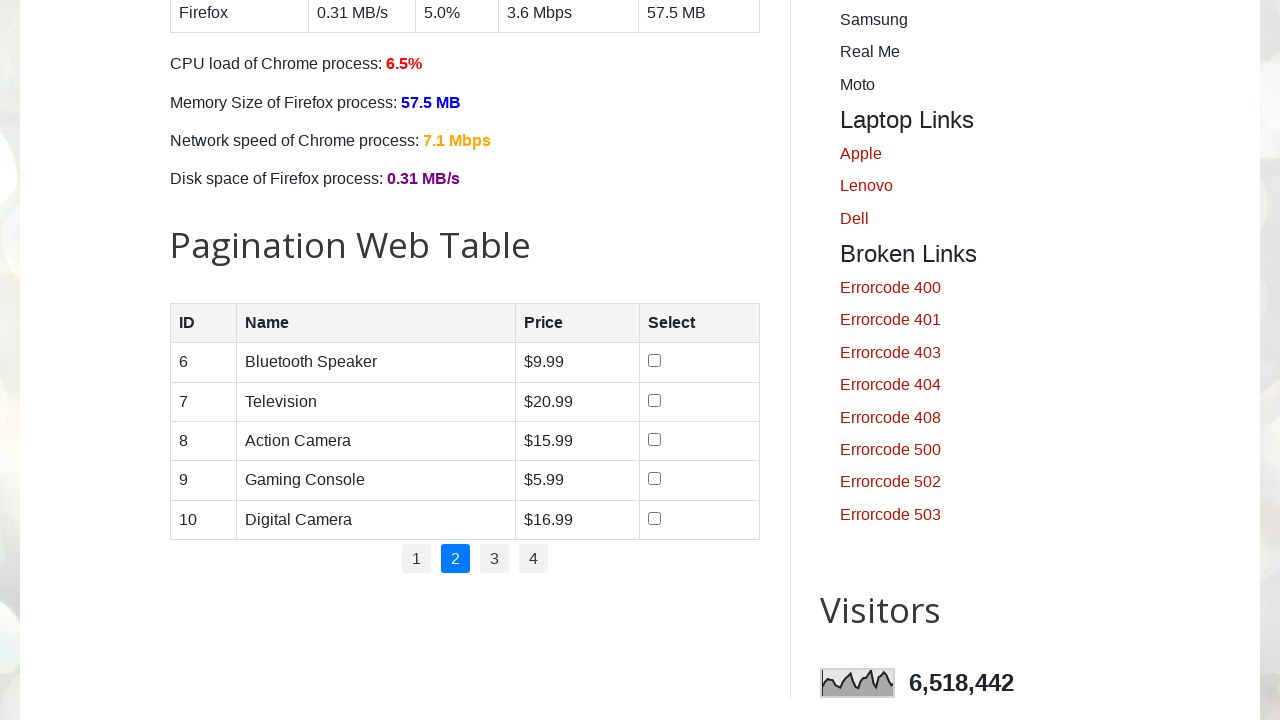

Waited for table to update on new pagination page
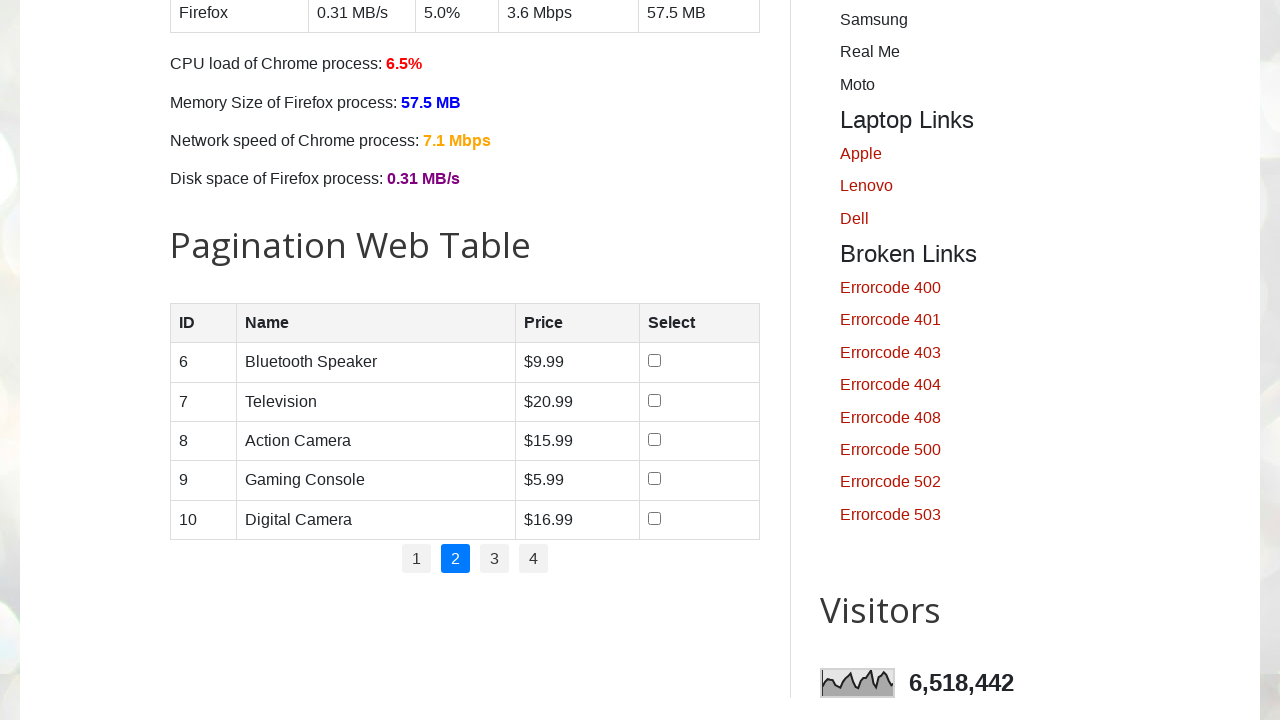

Clicked pagination link 2 to navigate to next page at (494, 559) on .pagination li a >> nth=2
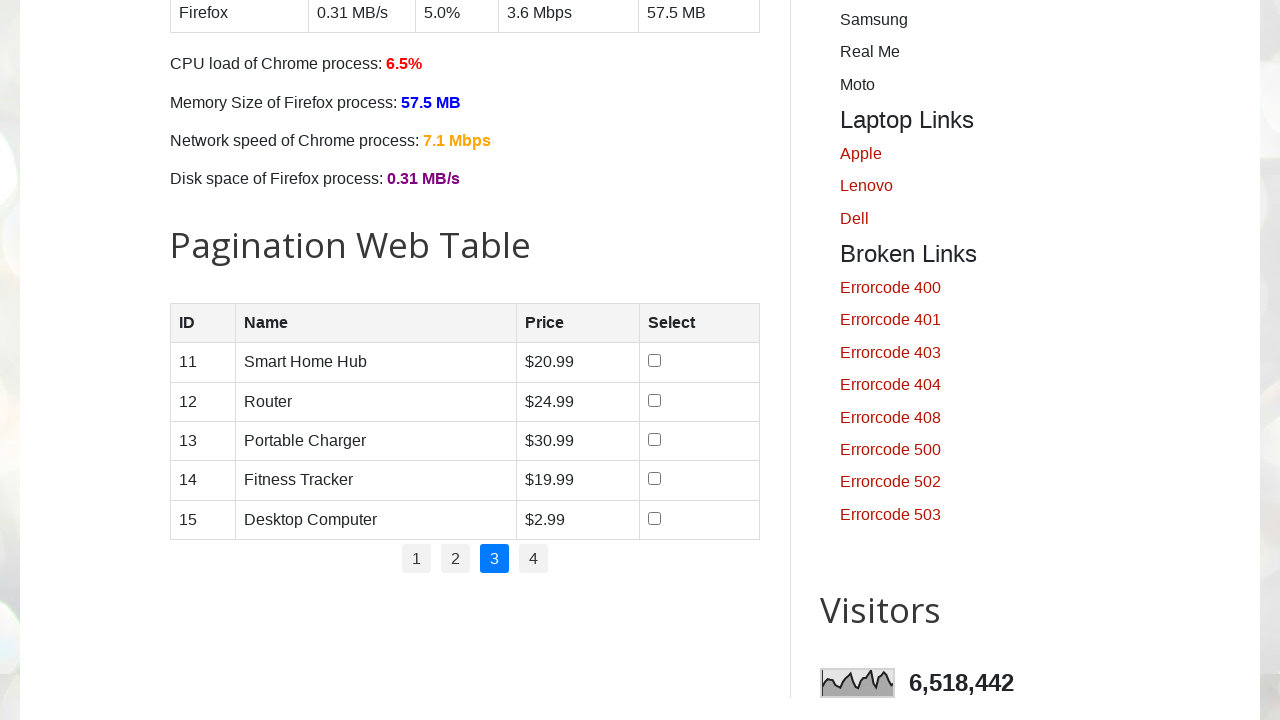

Waited for table to update on new pagination page
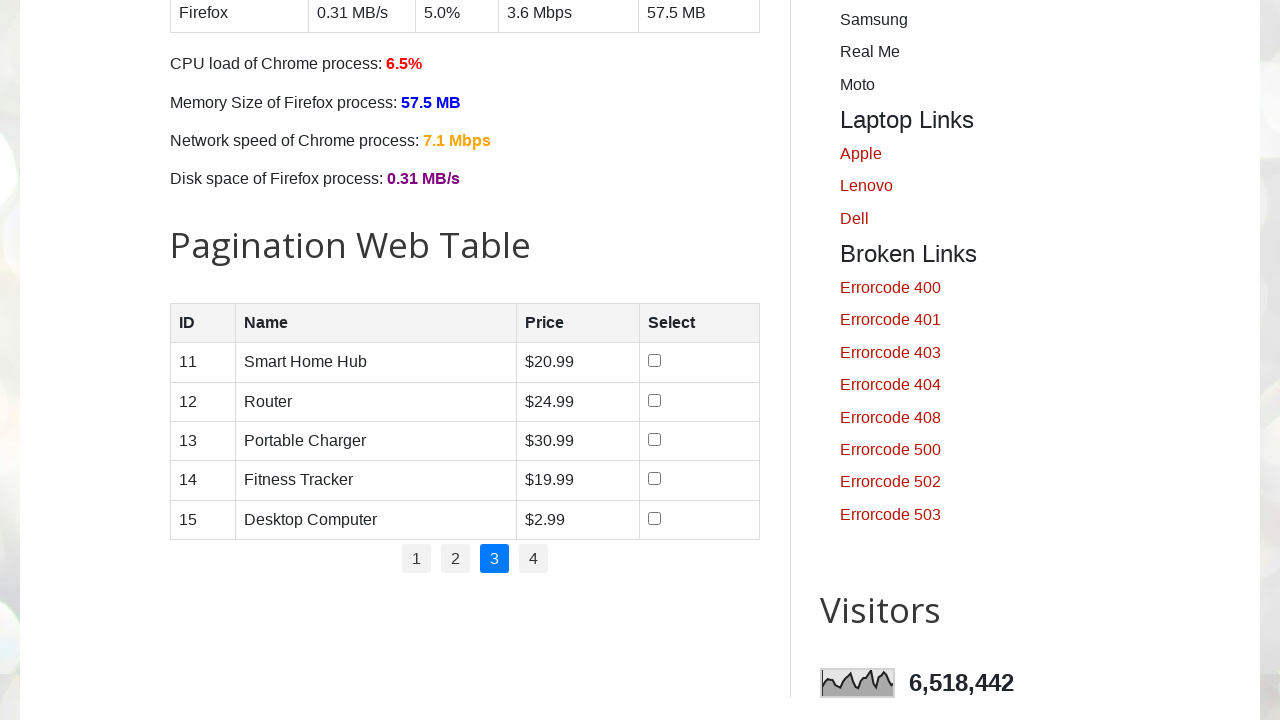

Clicked pagination link 3 to navigate to next page at (534, 559) on .pagination li a >> nth=3
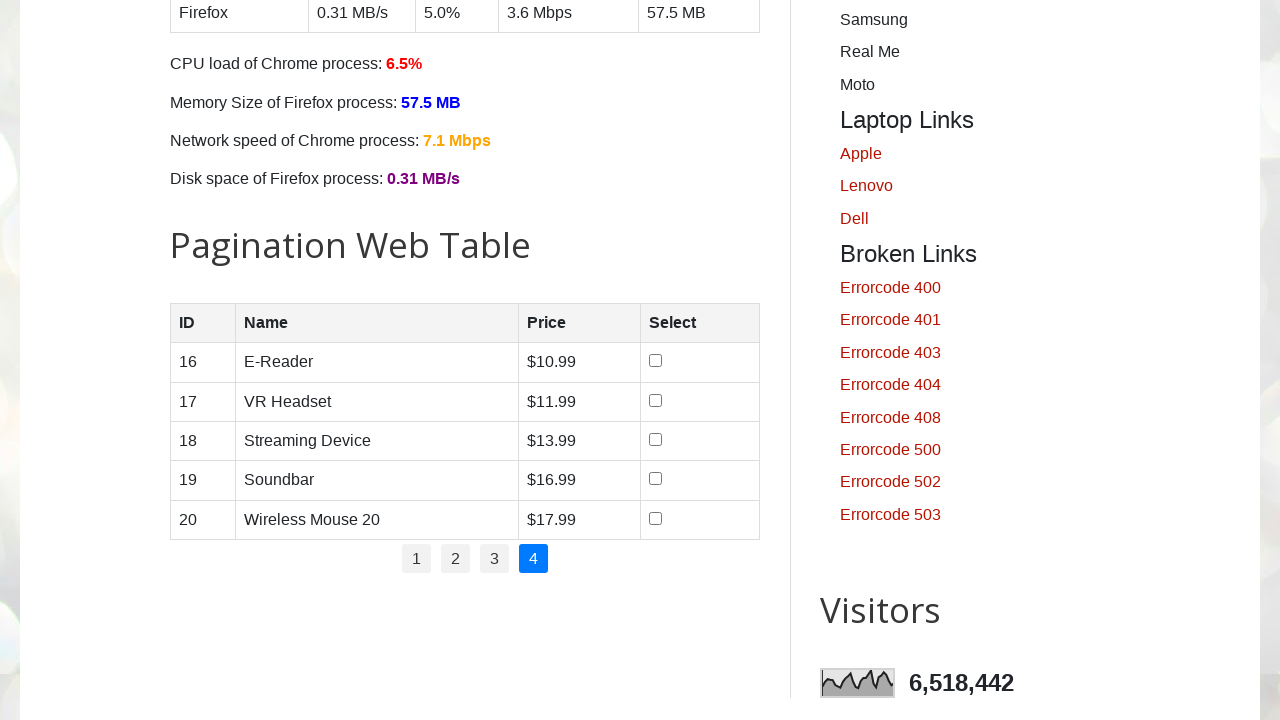

Waited for table to update on new pagination page
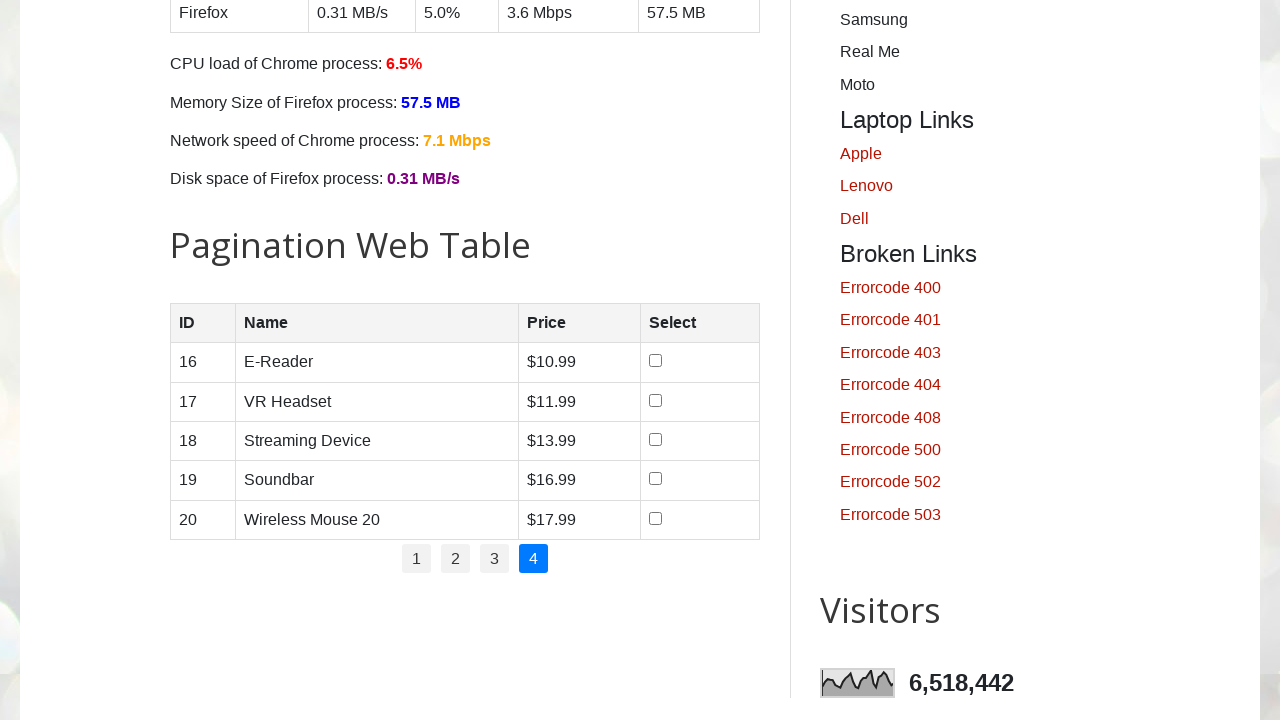

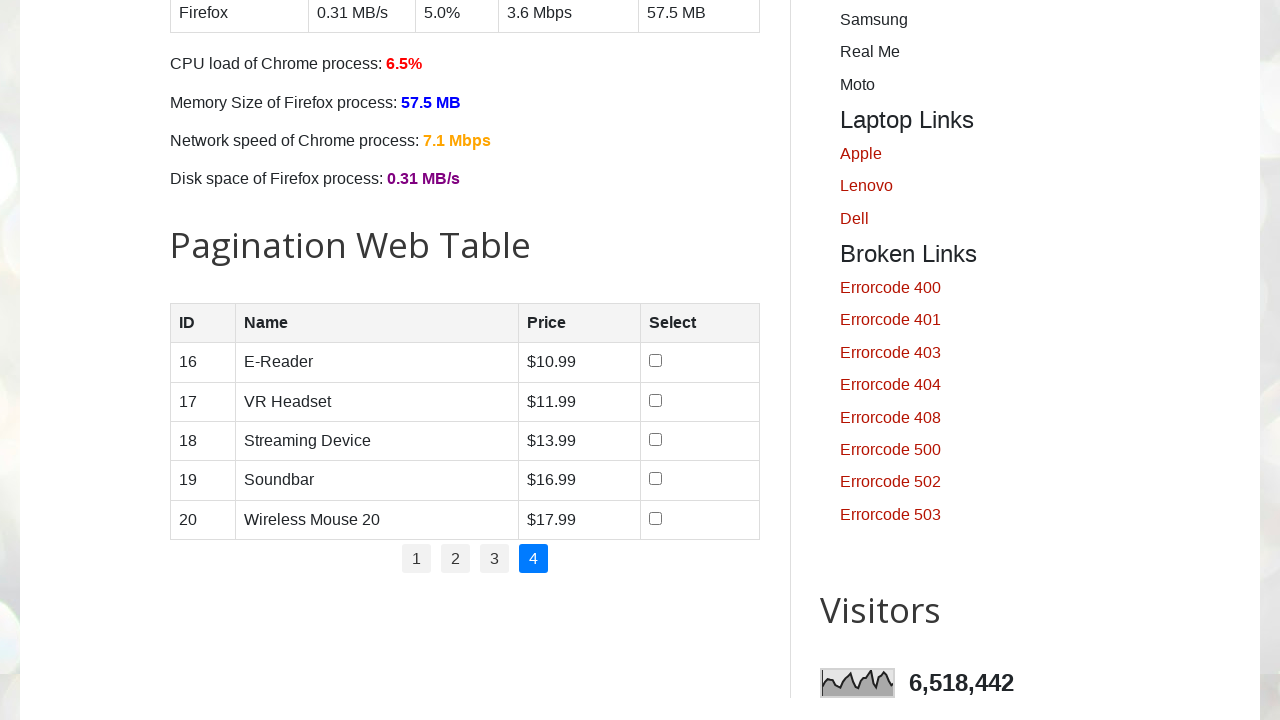